Performs a right-click context menu action on the "Forgot Your Password?" link, navigates the context menu with arrow keys, and selects an option

Starting URL: https://login.salesforce.com/

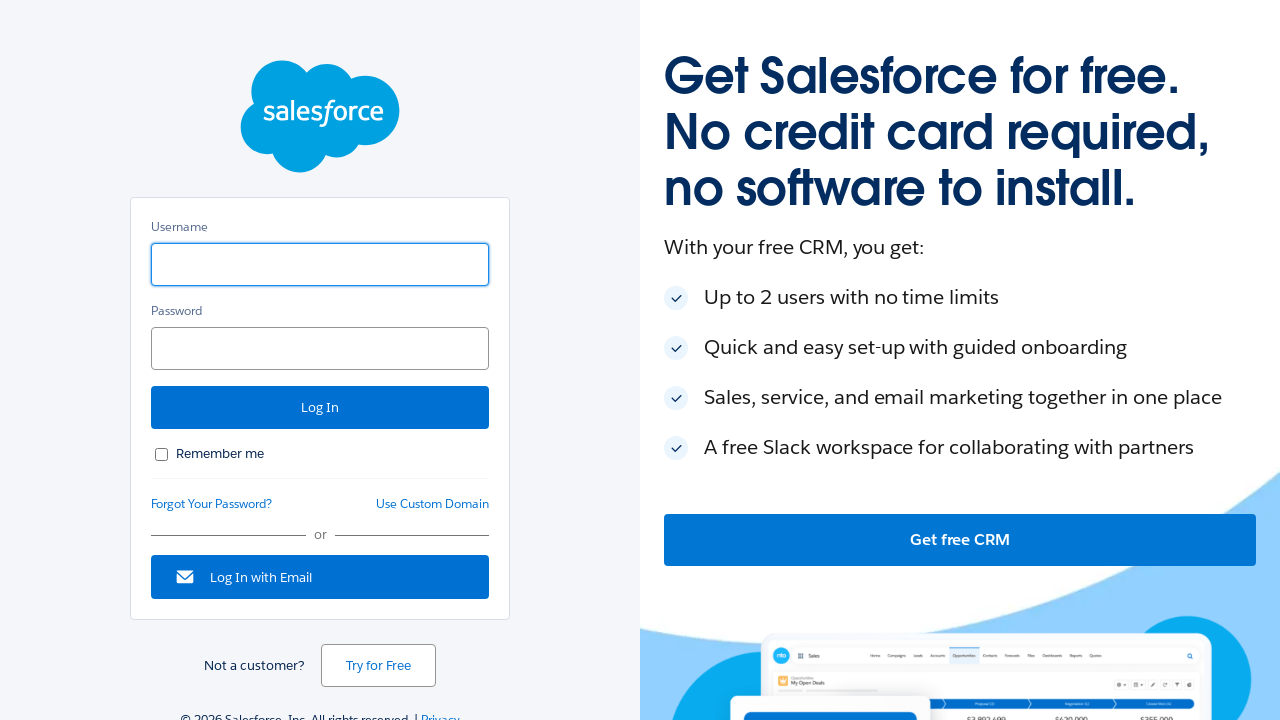

Waited for 'Forgot Your Password?' link to become visible
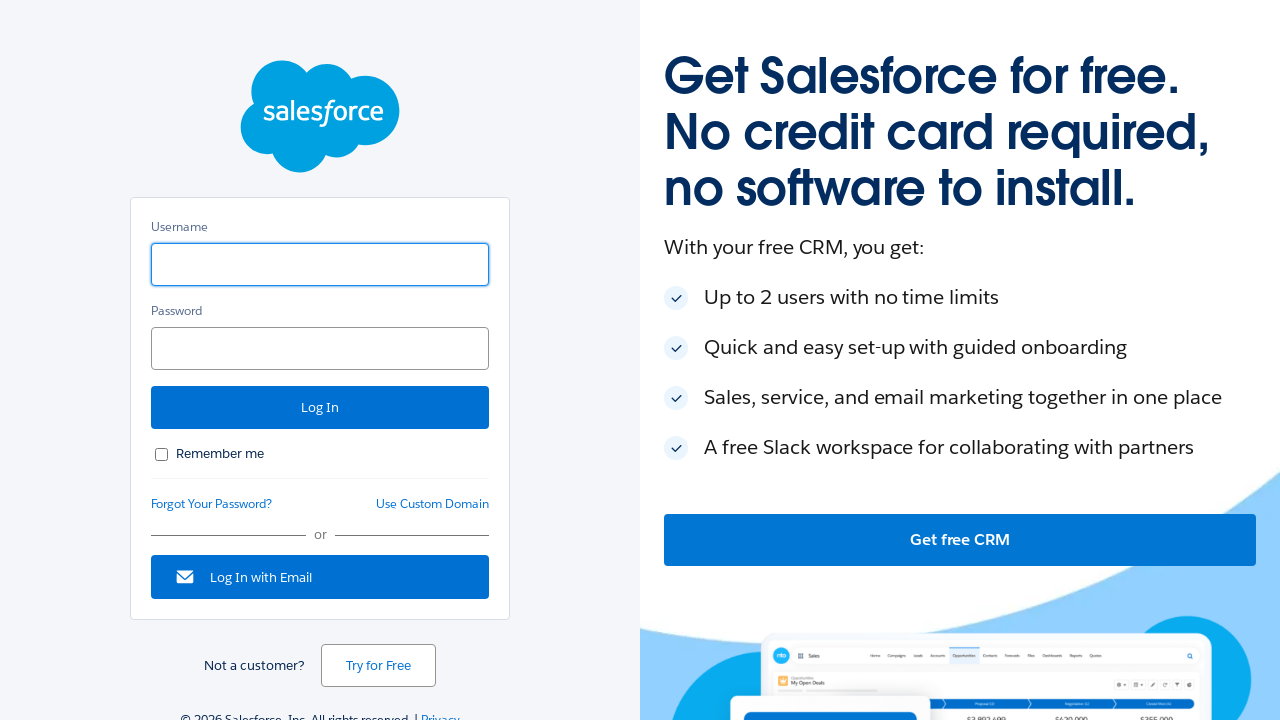

Right-clicked on 'Forgot Your Password?' link to open context menu at (212, 504) on a:has-text('Forgot Your Password?')
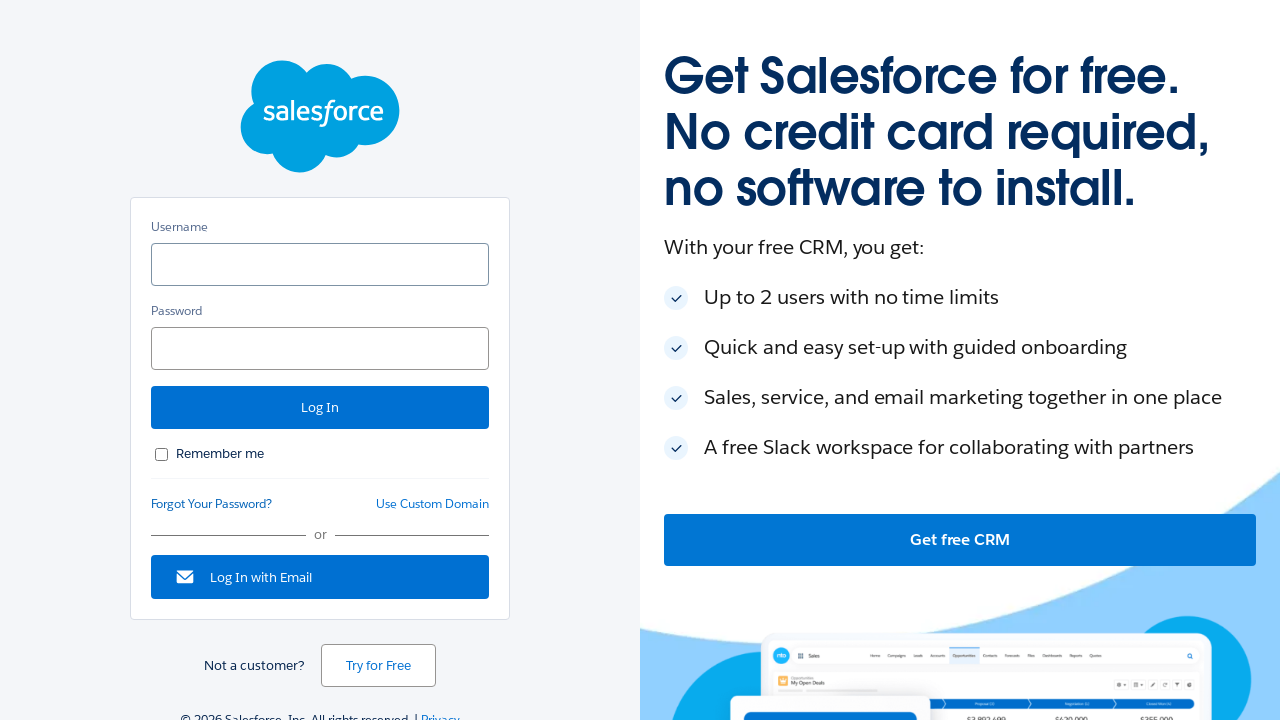

Pressed ArrowDown key to navigate context menu down once
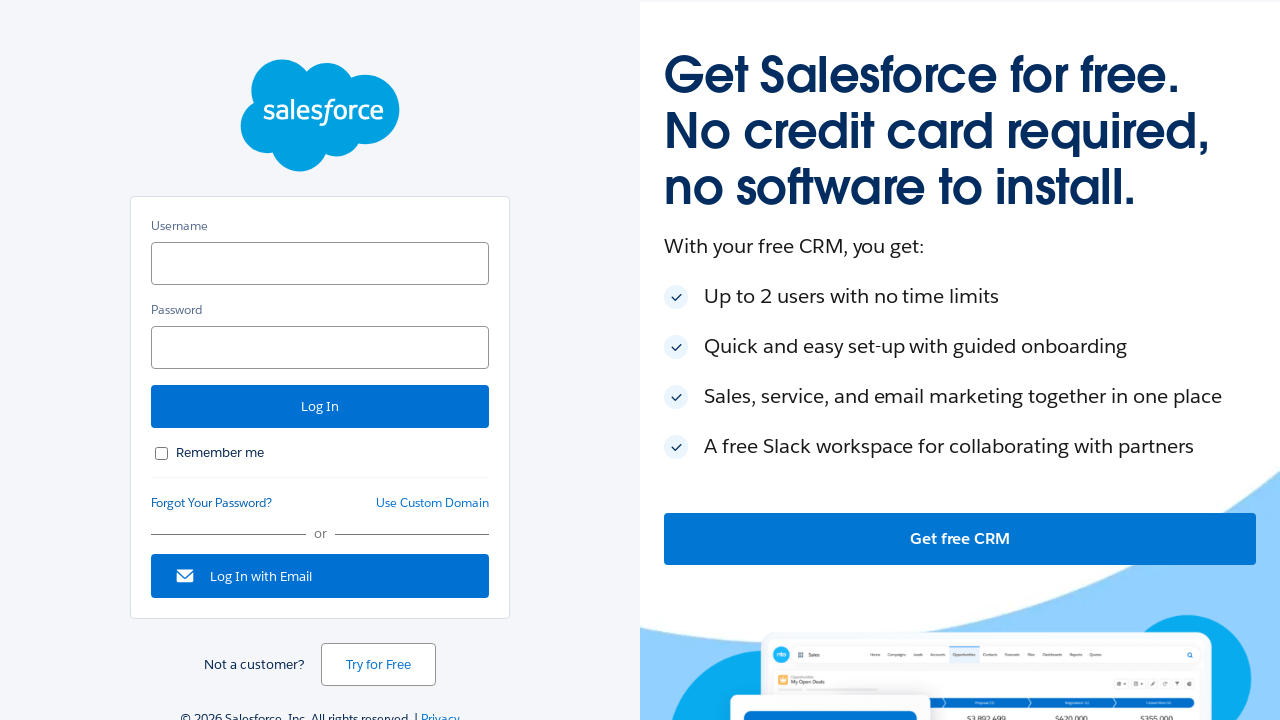

Pressed ArrowDown key to navigate context menu down again
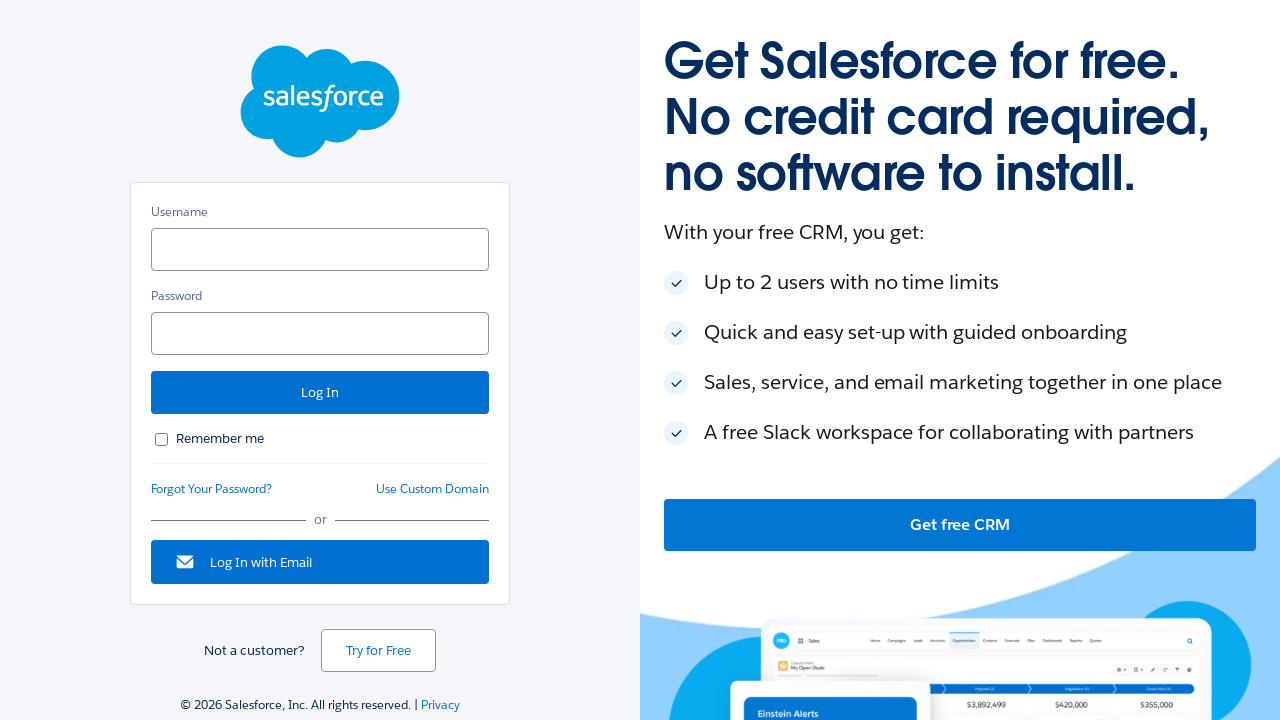

Pressed Enter to select the context menu option
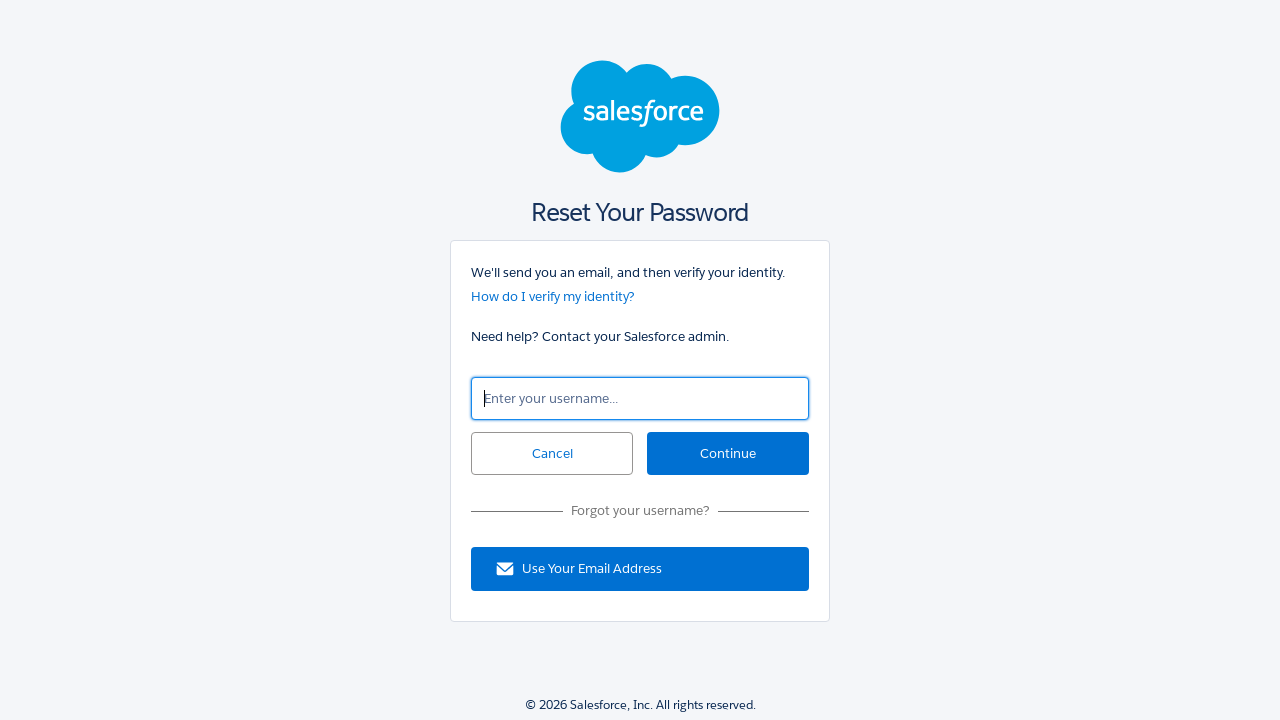

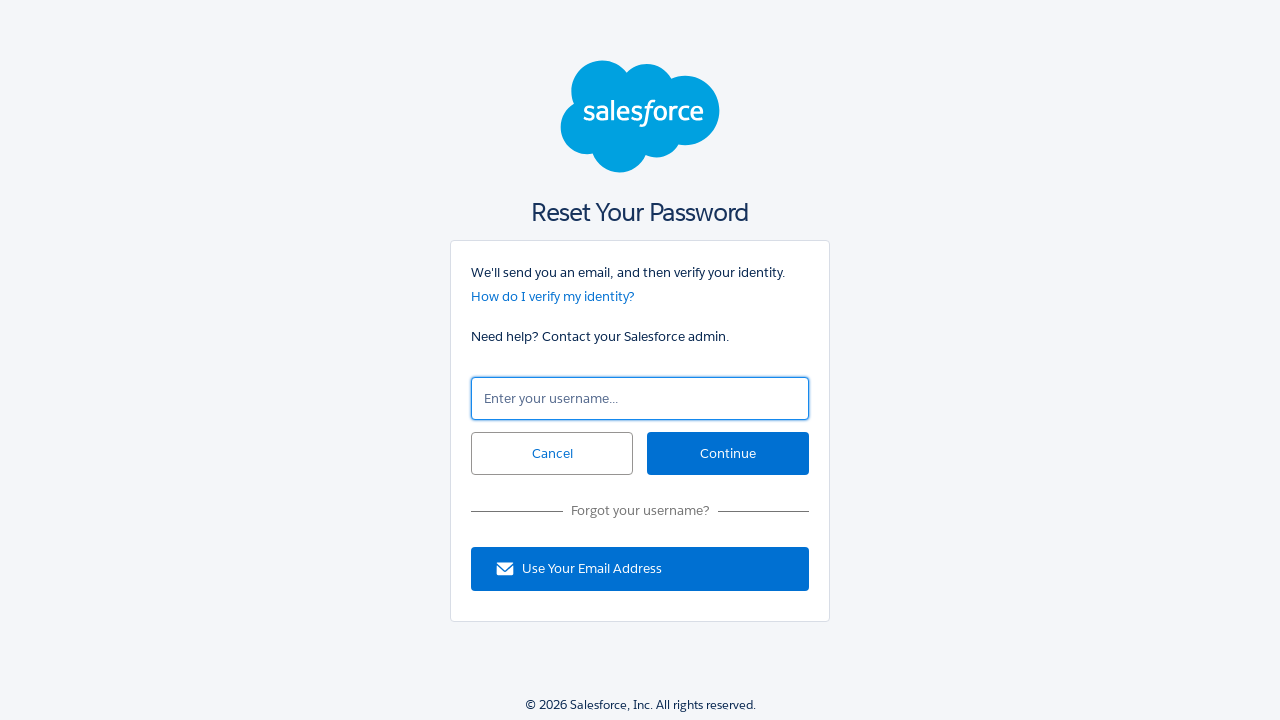